Tests checkbox selection functionality by clicking a radio button and then selecting all weekday checkboxes on the test automation practice page

Starting URL: https://testautomationpractice.blogspot.com/

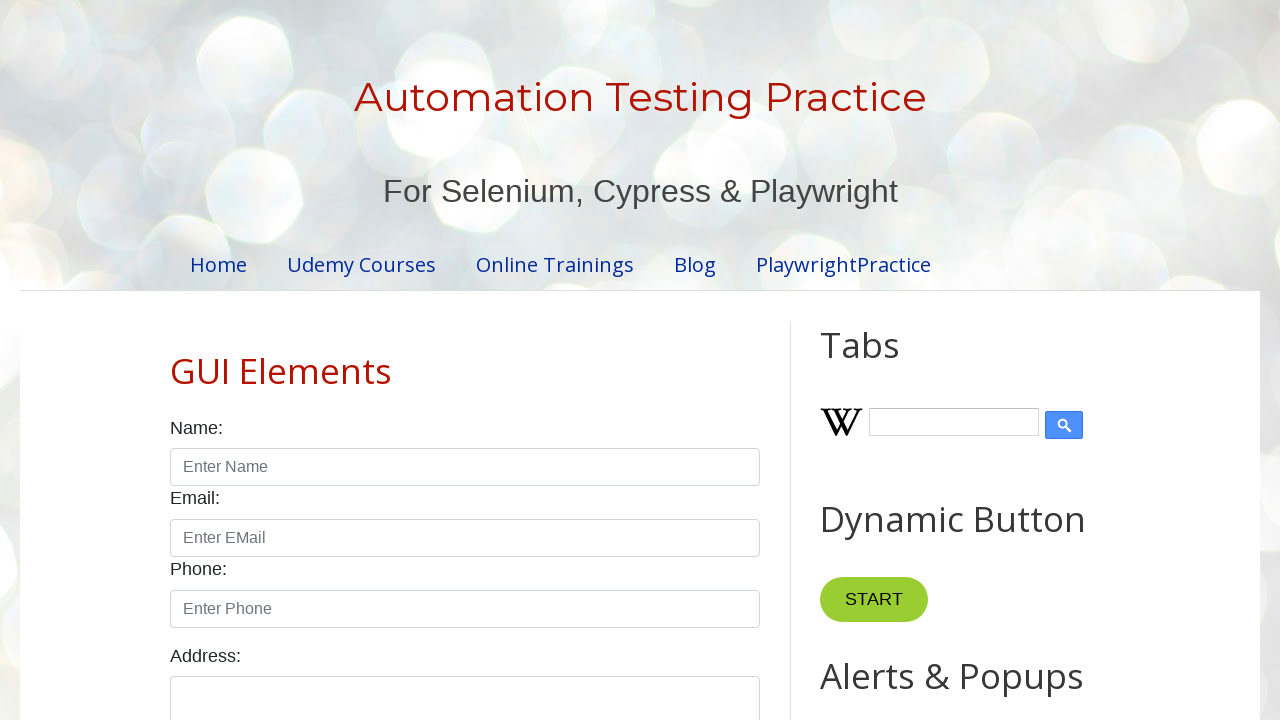

Clicked the male radio button at (176, 360) on input#male
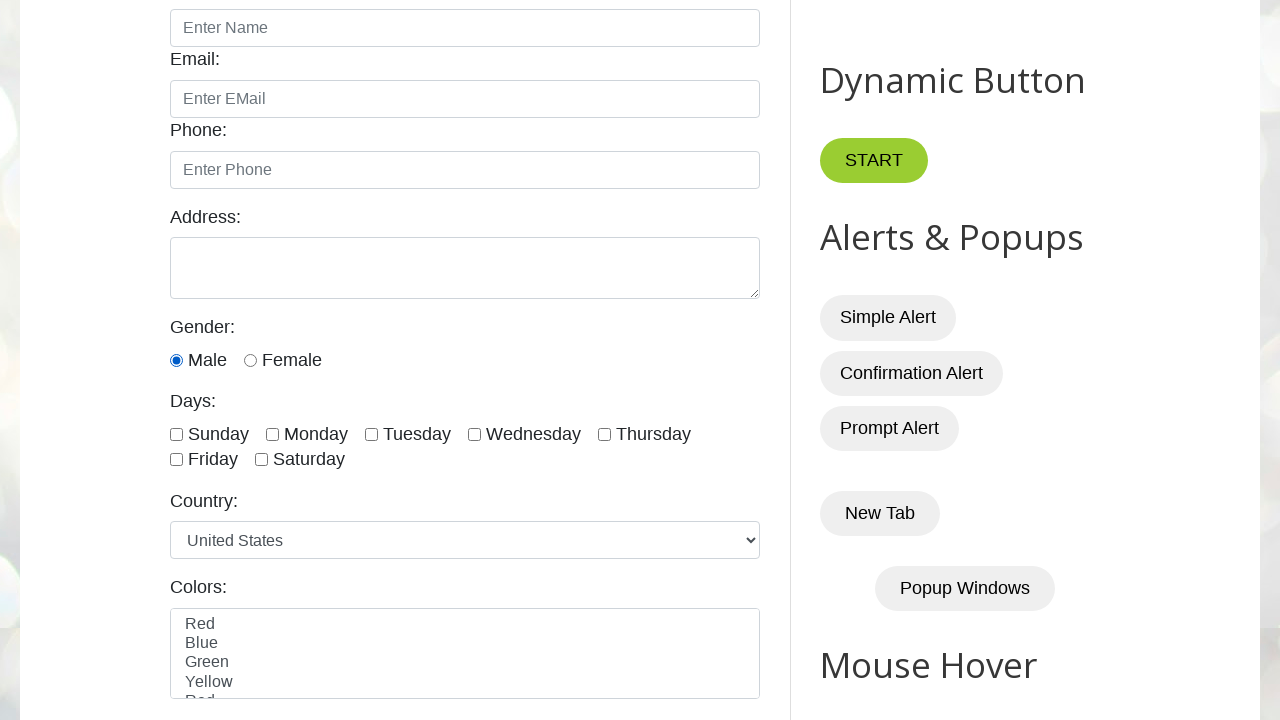

Clicked a weekday checkbox at (176, 360) on .form-check-input >> nth=0
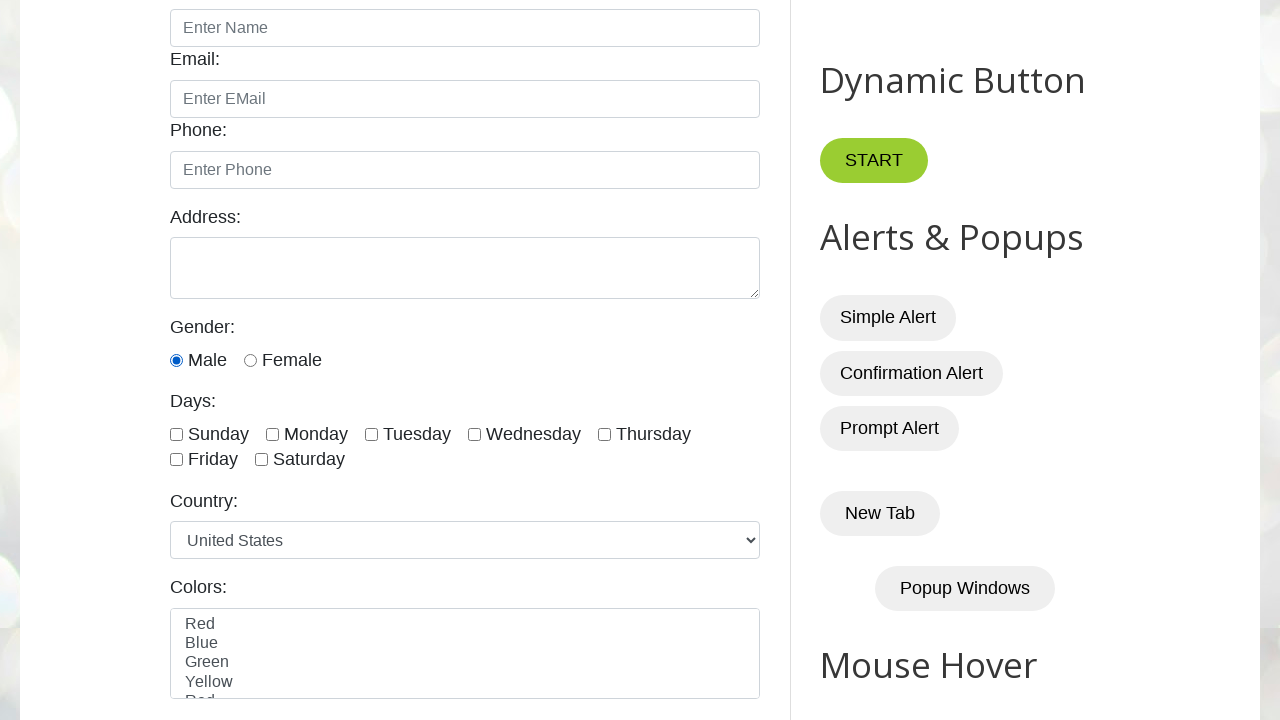

Clicked a weekday checkbox at (250, 360) on .form-check-input >> nth=1
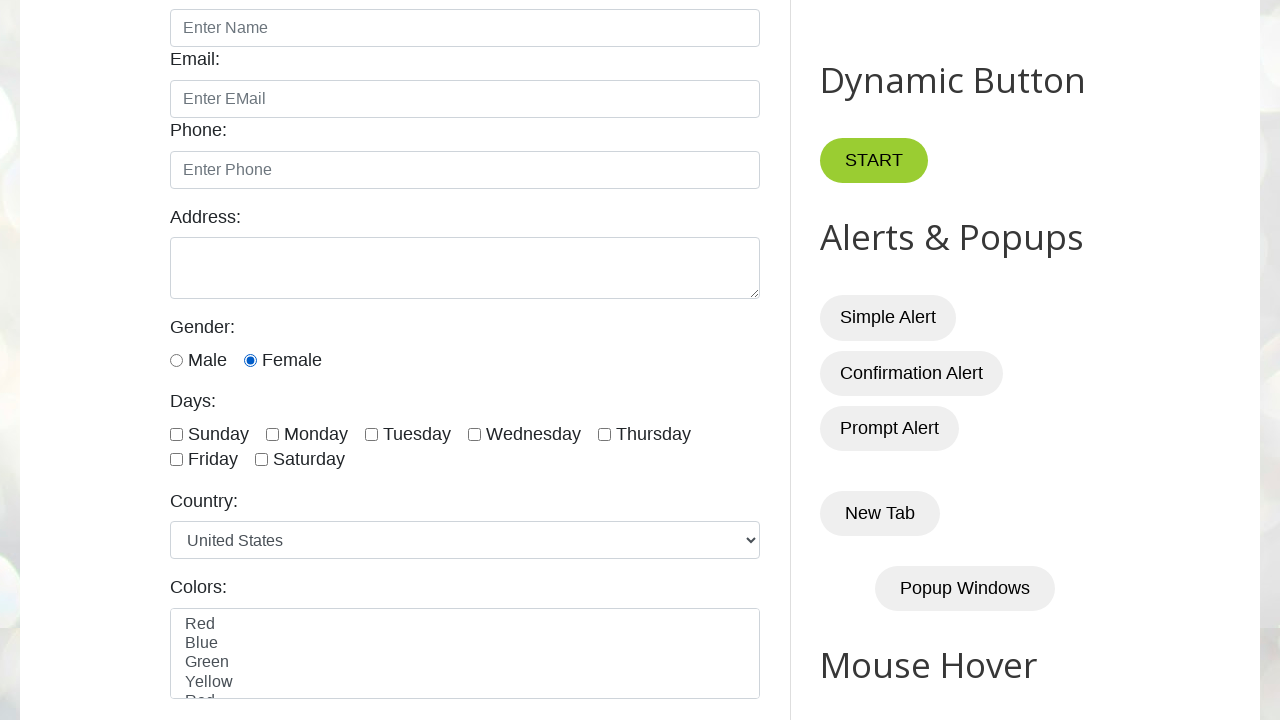

Clicked a weekday checkbox at (176, 434) on .form-check-input >> nth=2
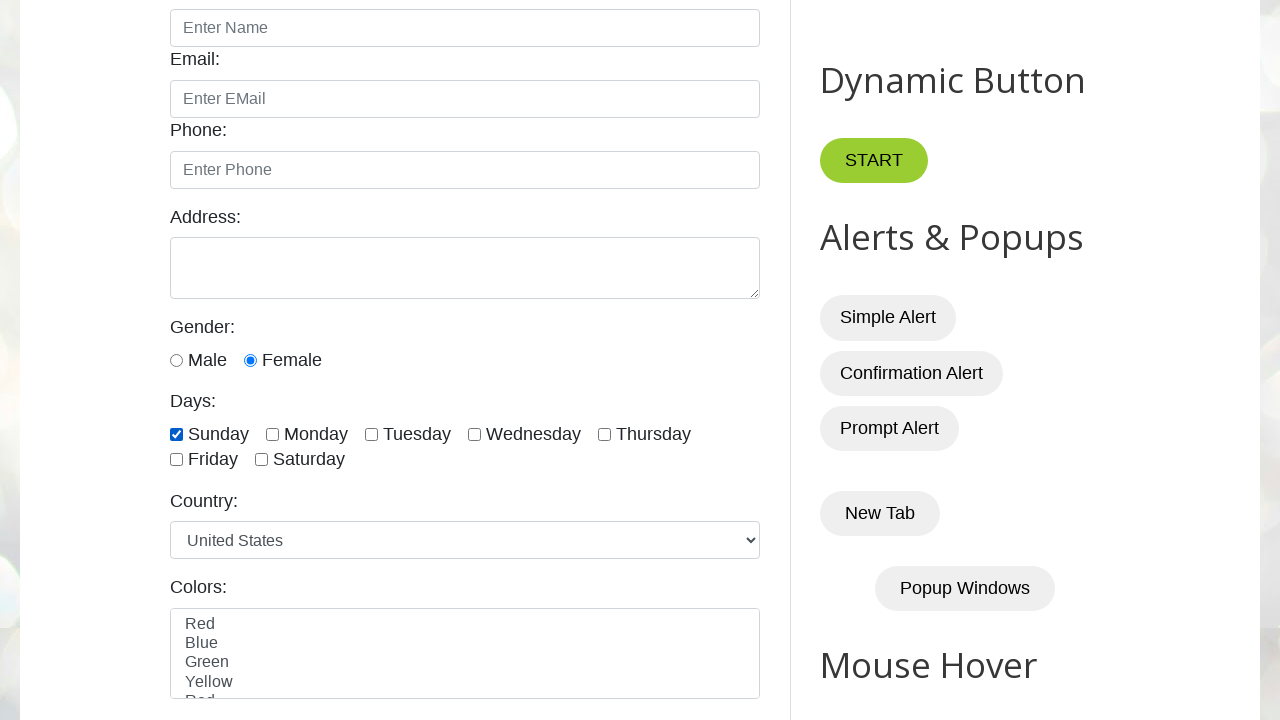

Clicked a weekday checkbox at (272, 434) on .form-check-input >> nth=3
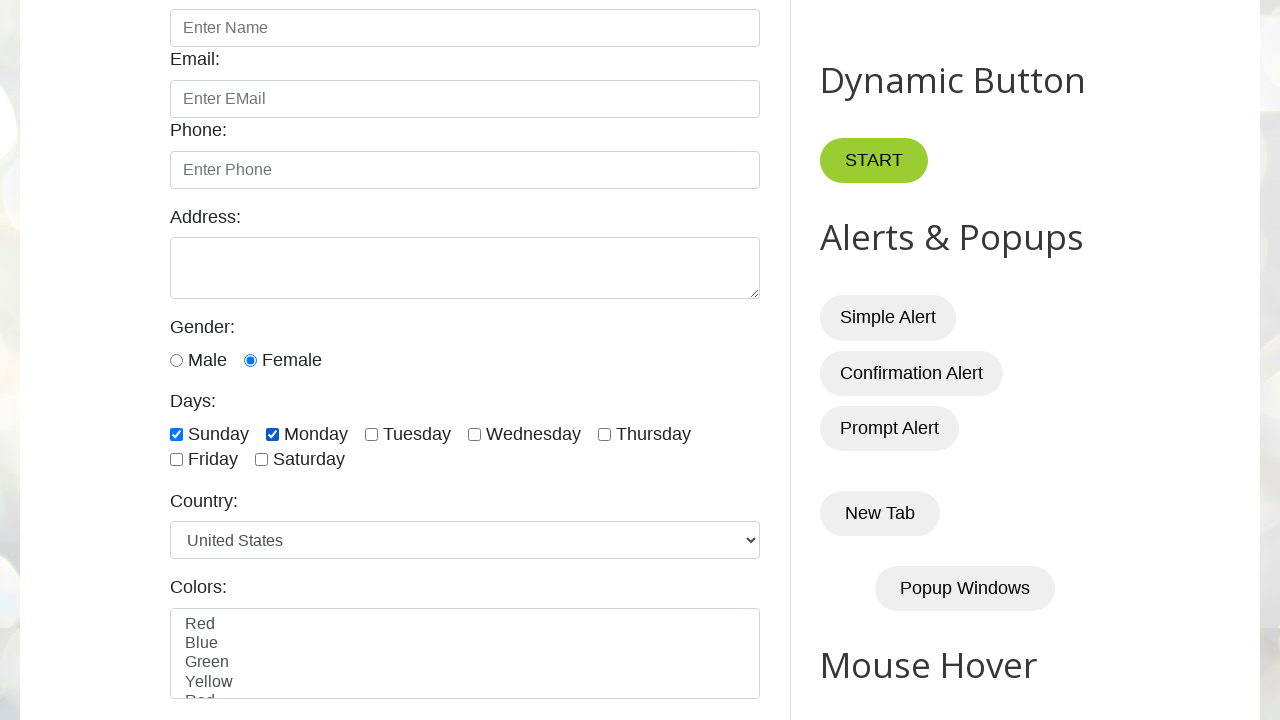

Clicked a weekday checkbox at (372, 434) on .form-check-input >> nth=4
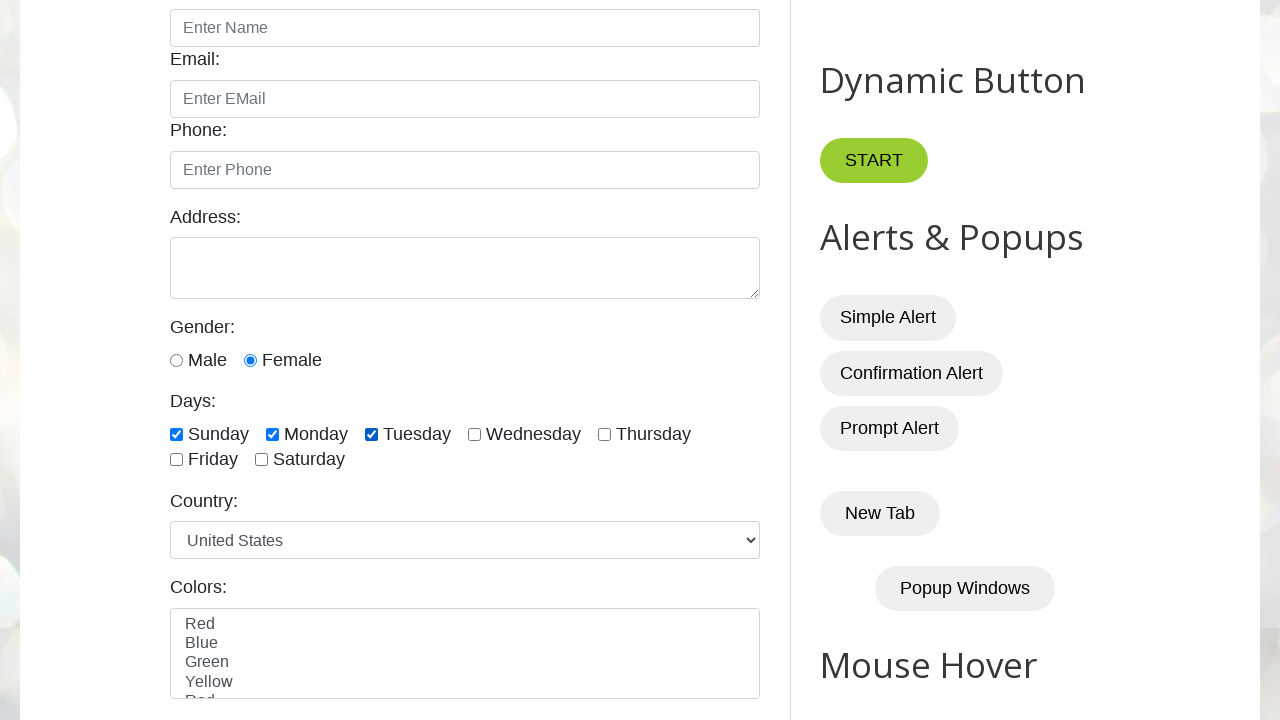

Clicked a weekday checkbox at (474, 434) on .form-check-input >> nth=5
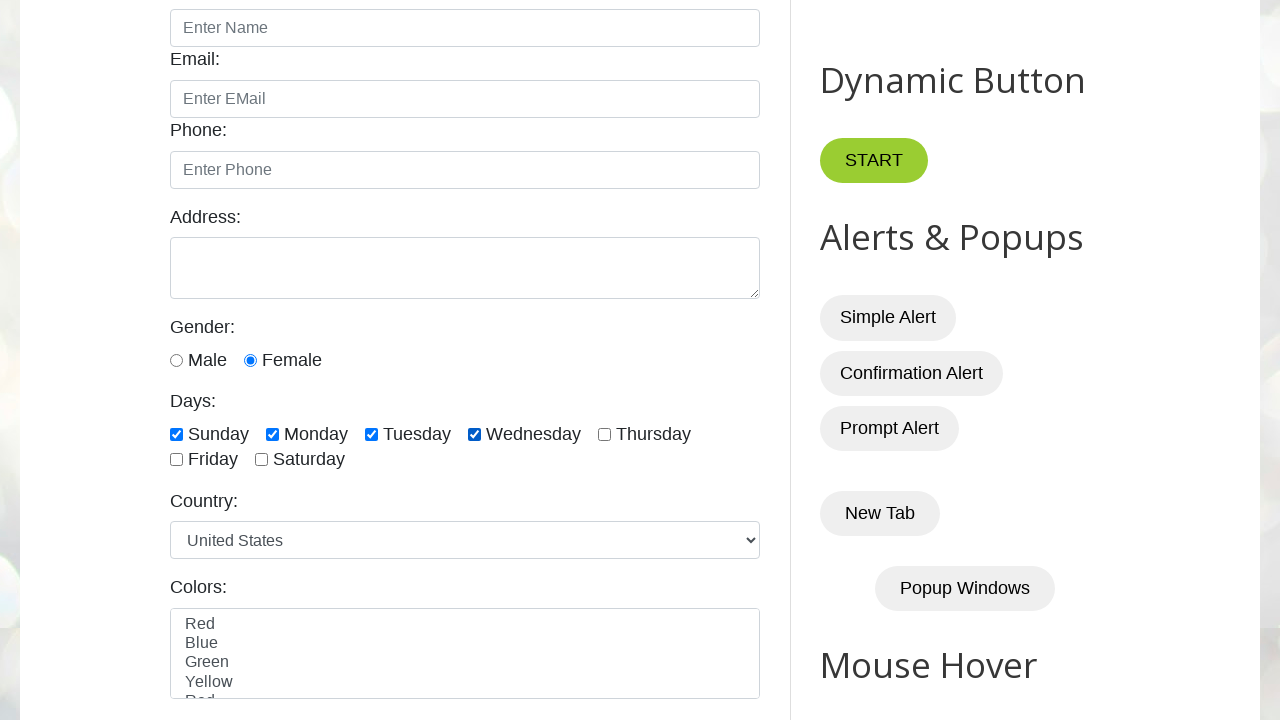

Clicked a weekday checkbox at (604, 434) on .form-check-input >> nth=6
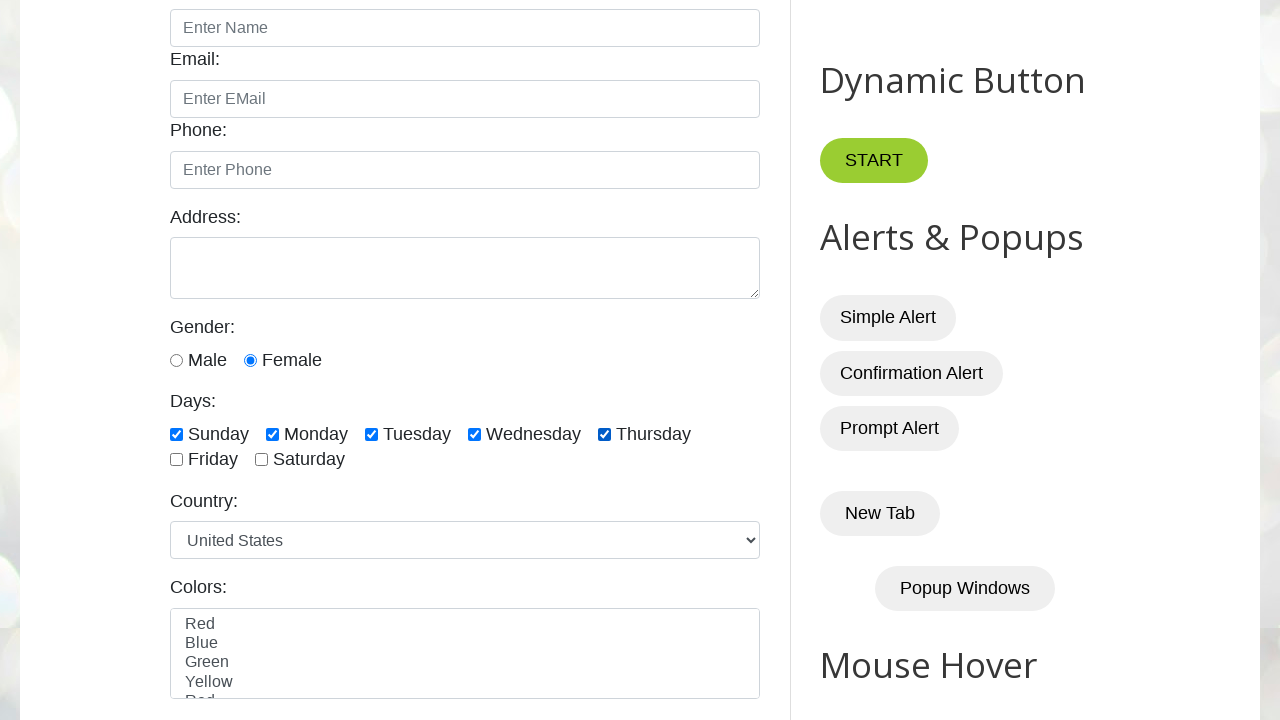

Clicked a weekday checkbox at (176, 460) on .form-check-input >> nth=7
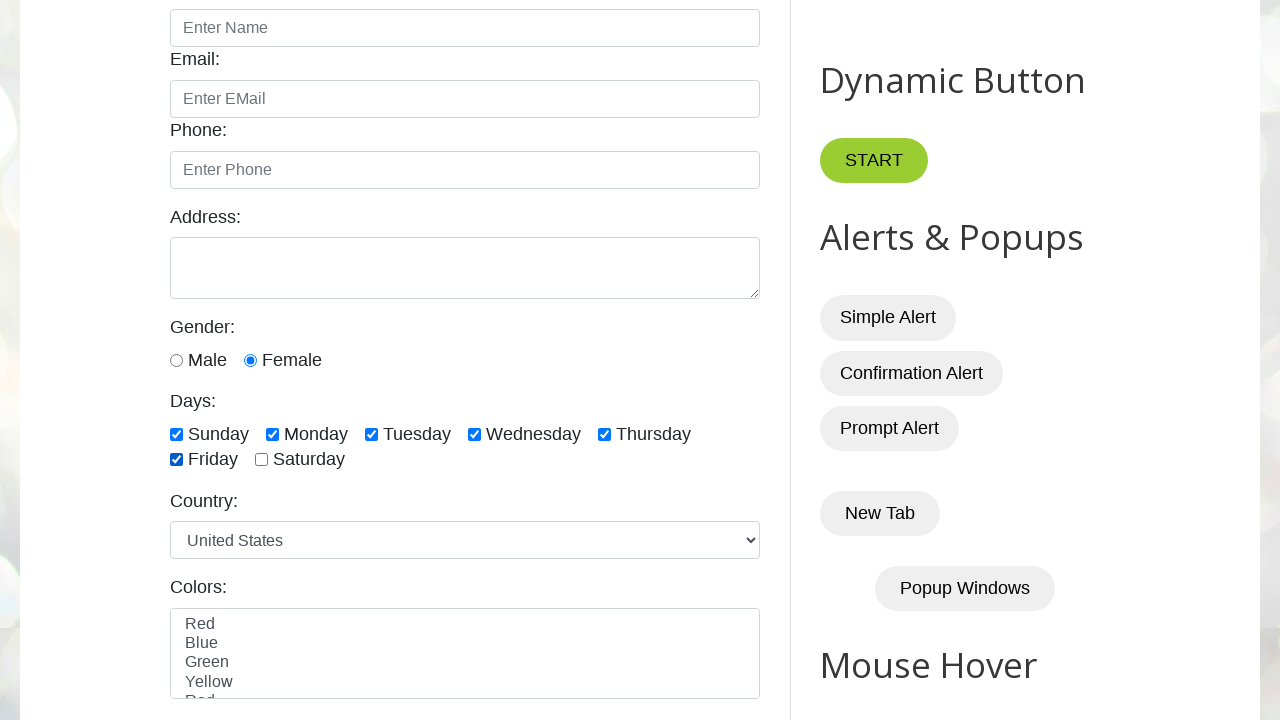

Clicked a weekday checkbox at (262, 460) on .form-check-input >> nth=8
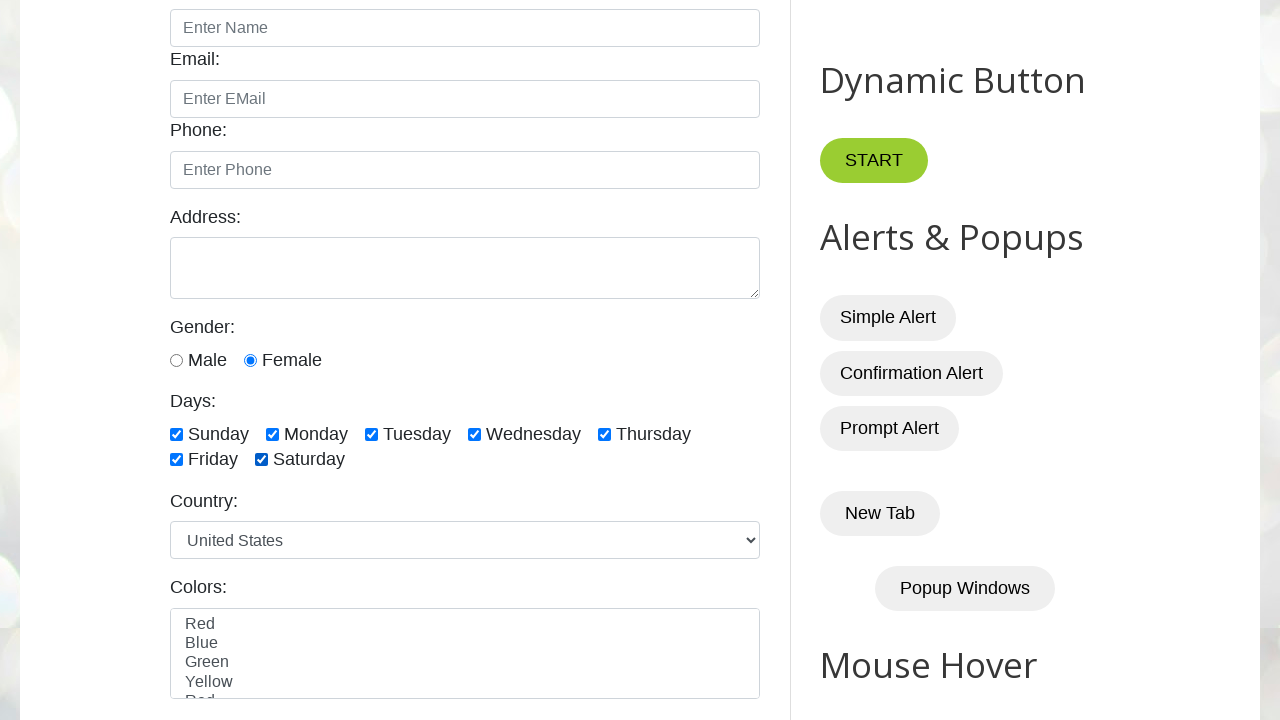

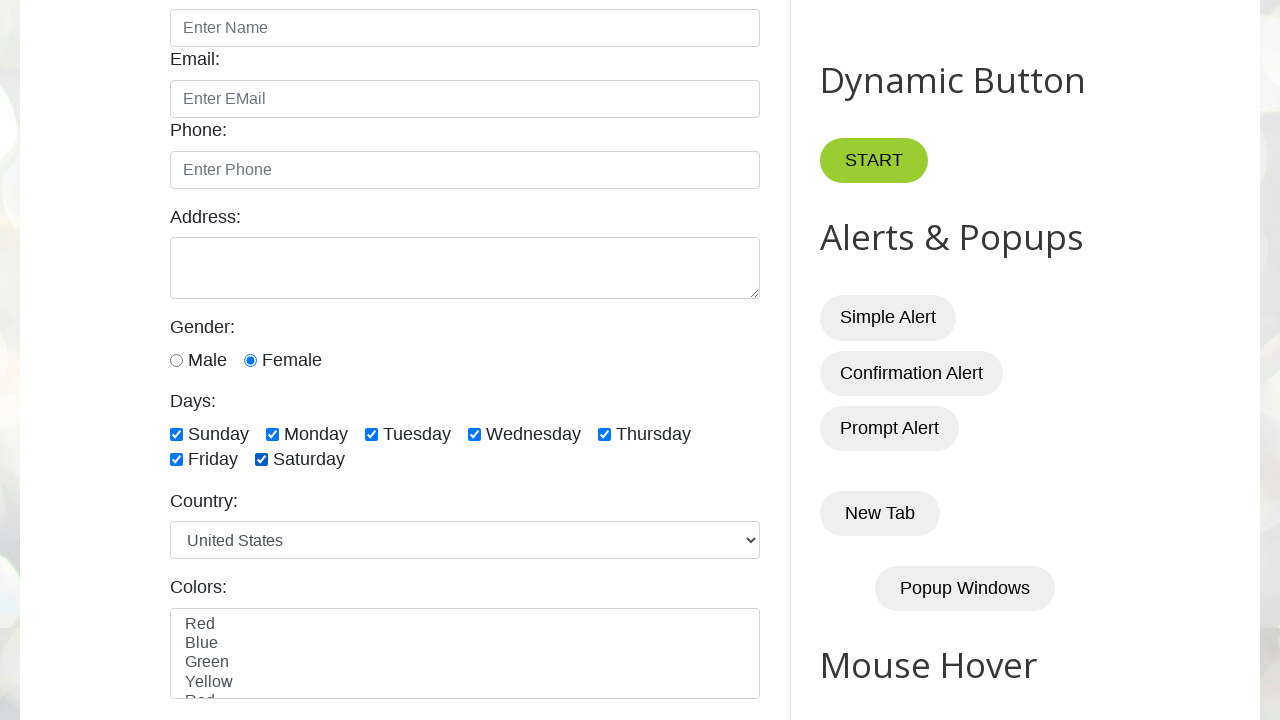